Tests element visibility and invisibility by clicking a button and waiting for element state changes

Starting URL: https://www.leafground.com/waits.xhtml

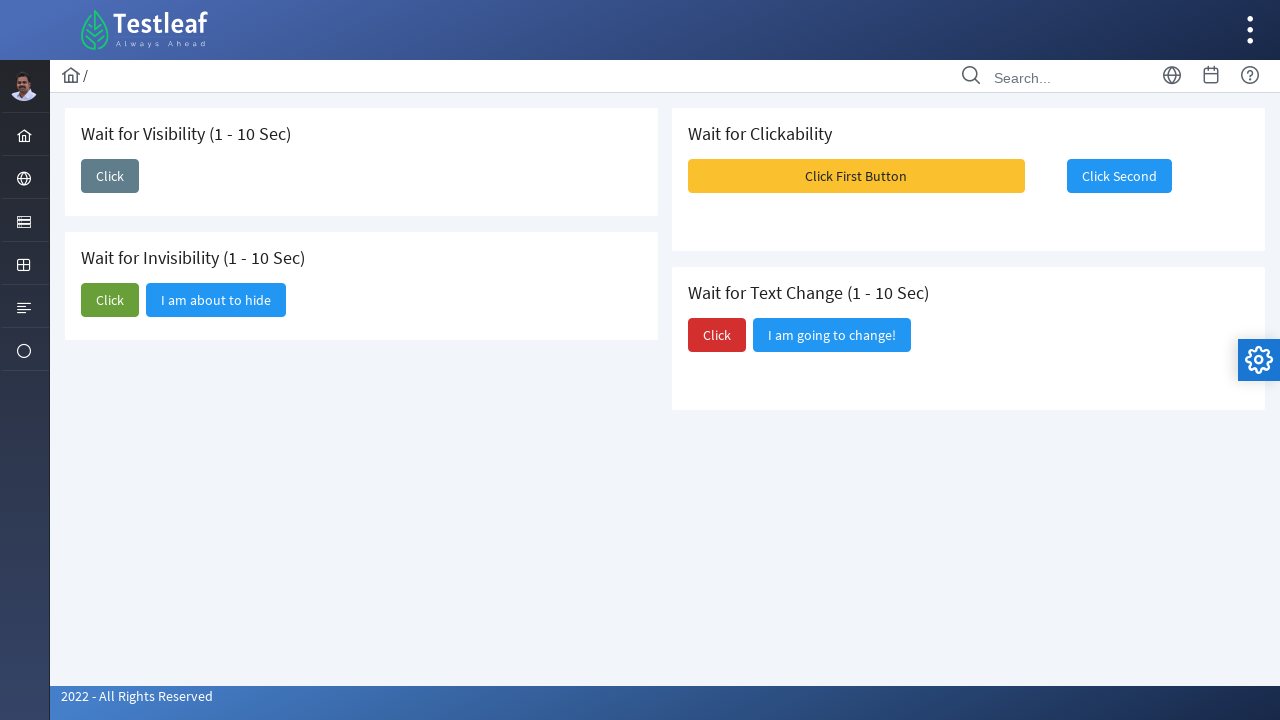

Clicked the invisibility button (second Click button) at (110, 300) on (//span[text()='Click'])[2]
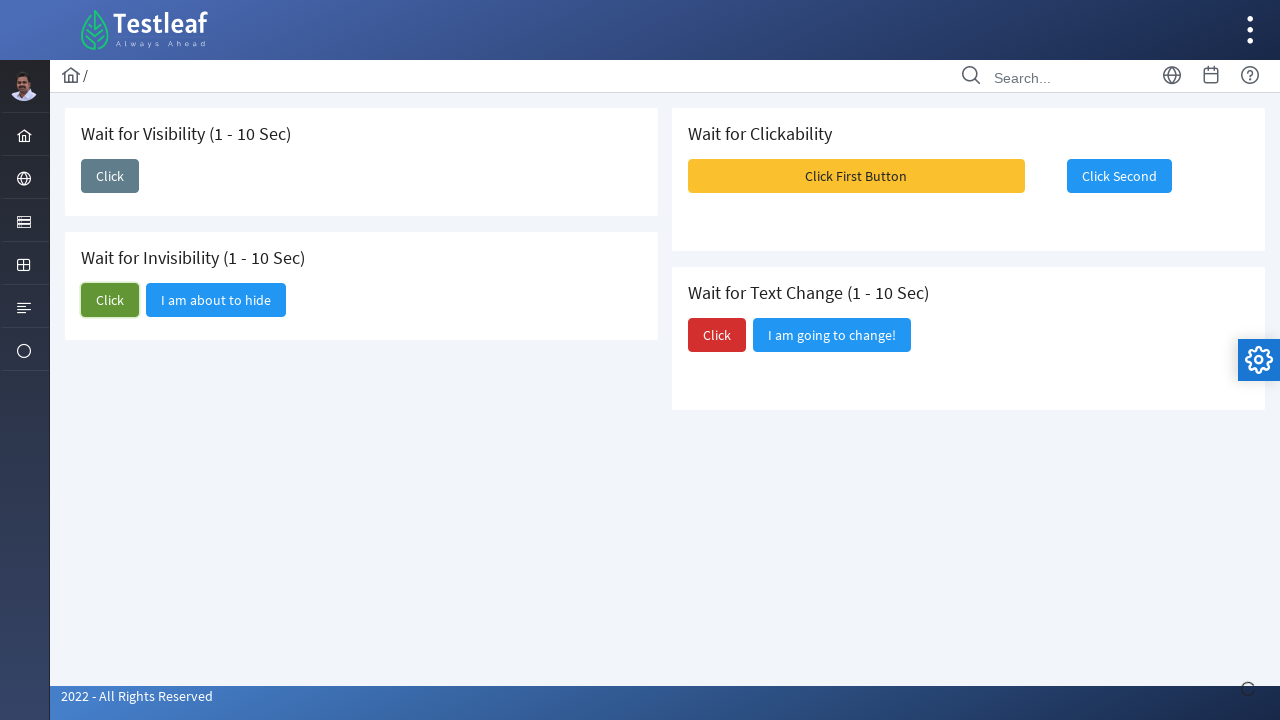

Waited for element to become visible again
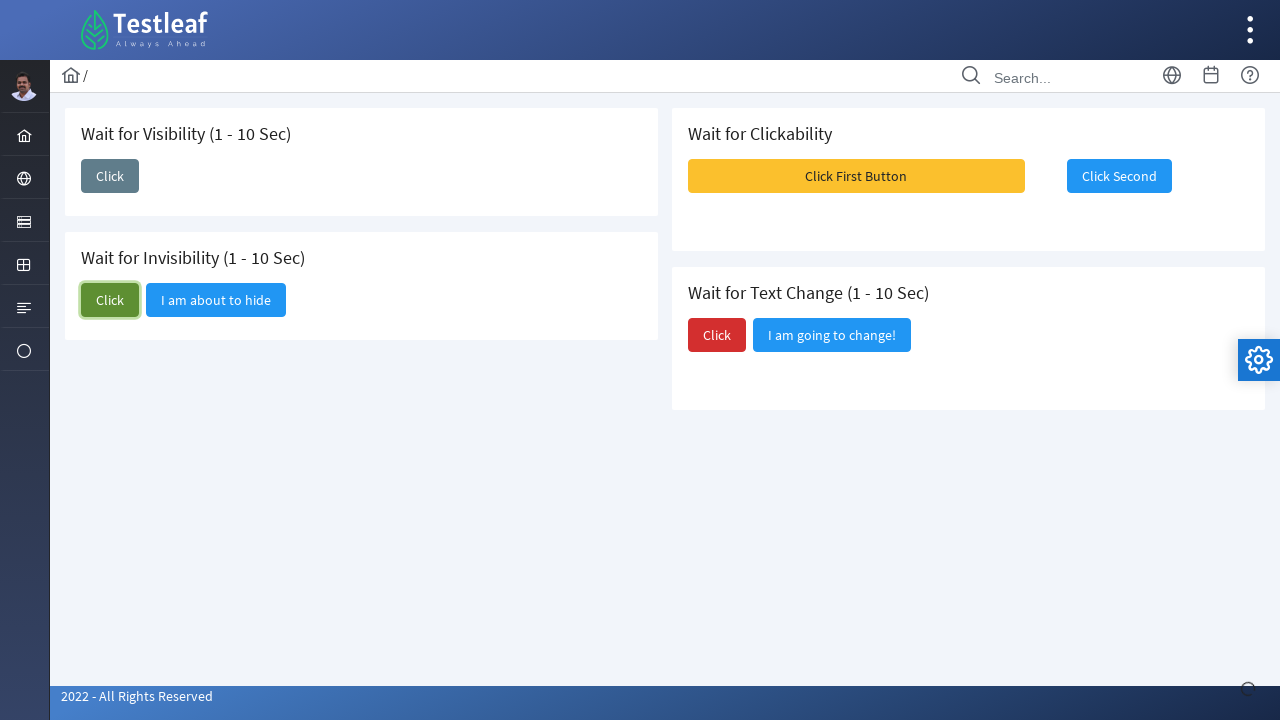

Retrieved page title: Element Wait
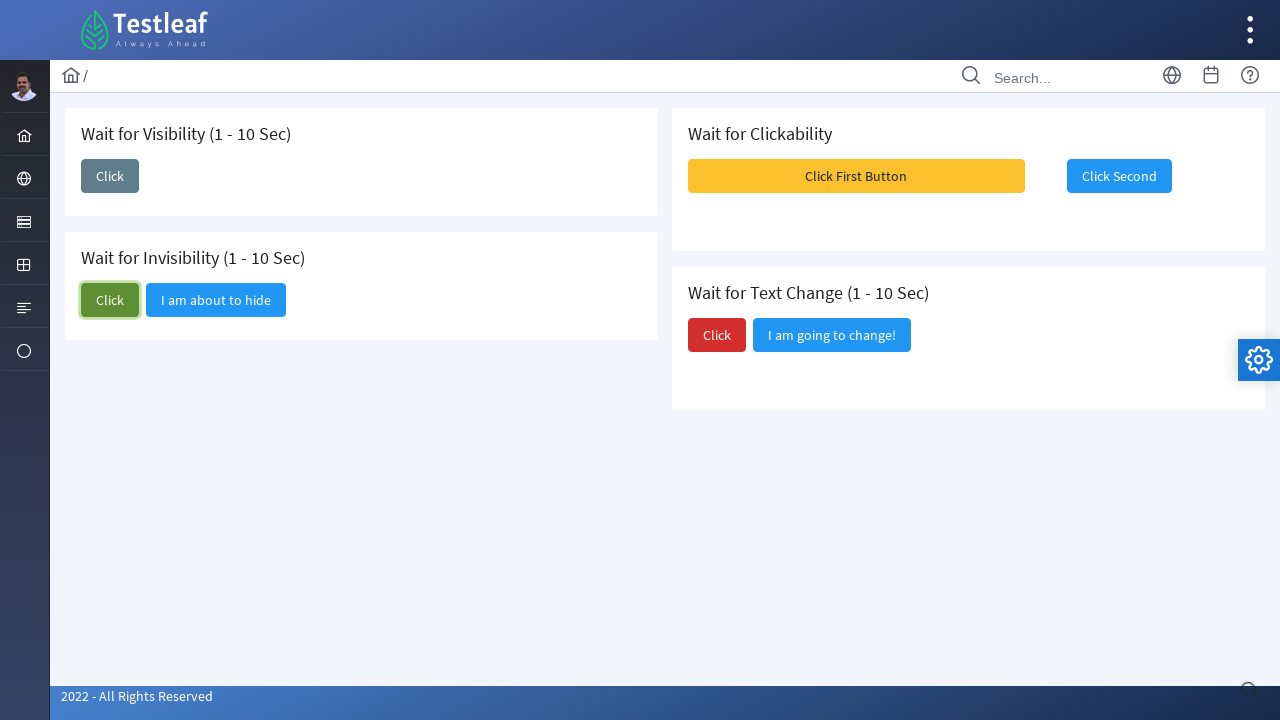

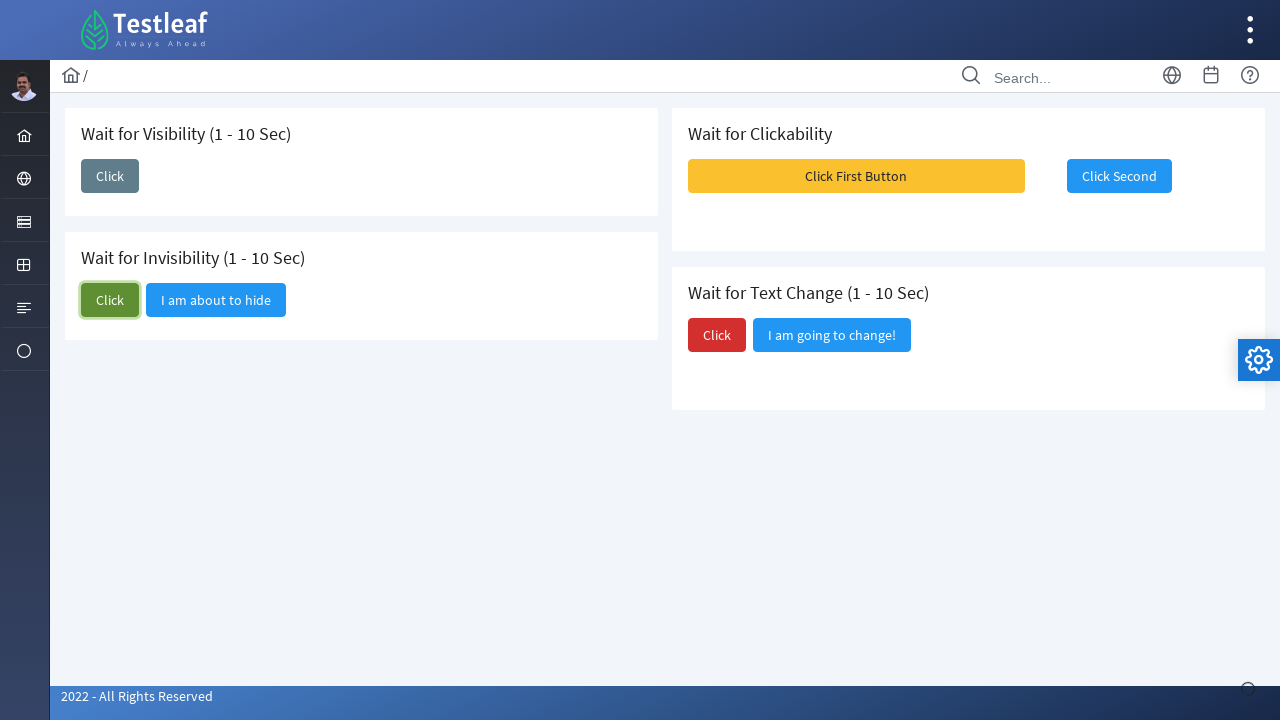